Tests handling of a JavaScript alert box by clicking a button that triggers an alert and accepting it

Starting URL: https://testautomationpractice.blogspot.com/

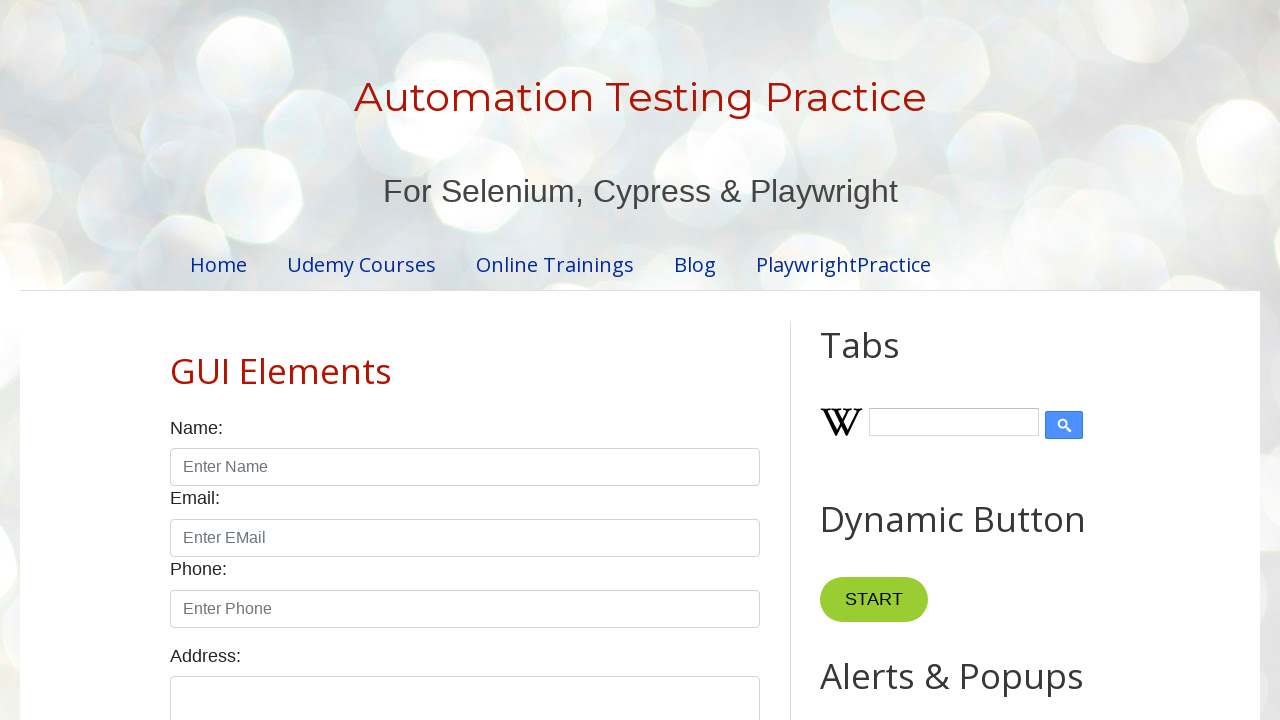

Set up dialog handler to accept alerts
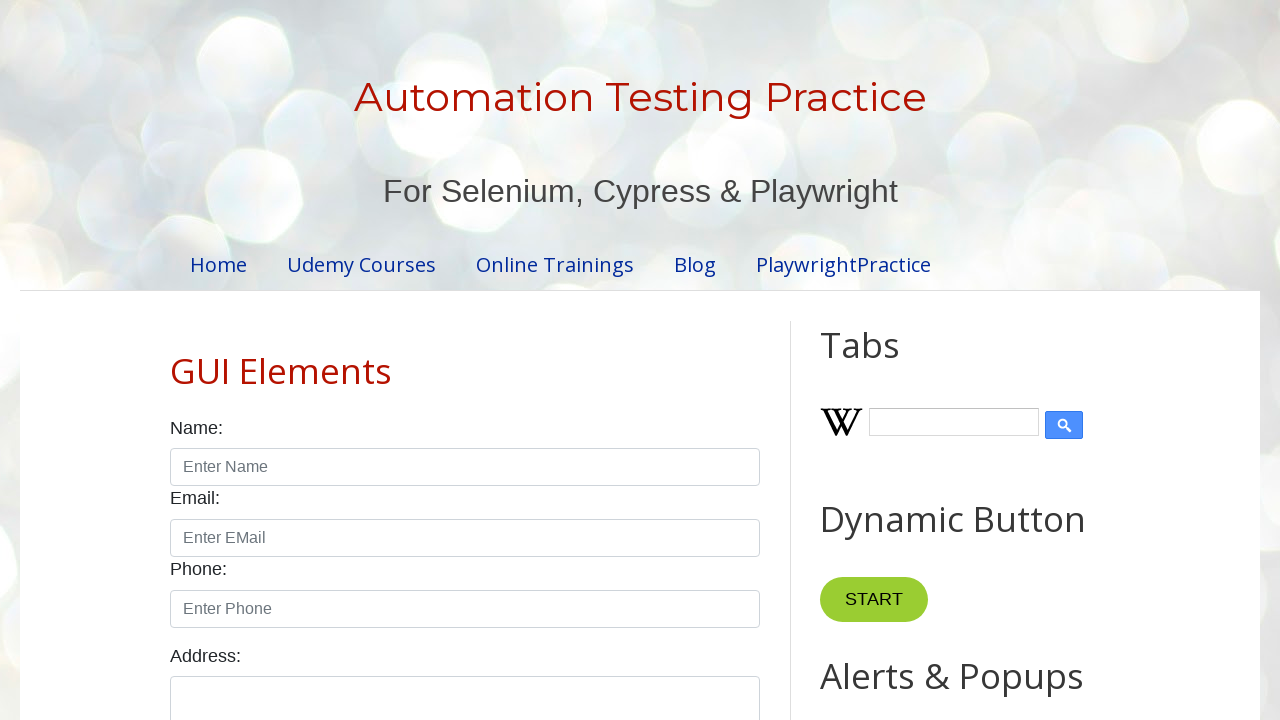

Clicked alert button to trigger JavaScript alert at (888, 361) on xpath=//button[@id='alertBtn']
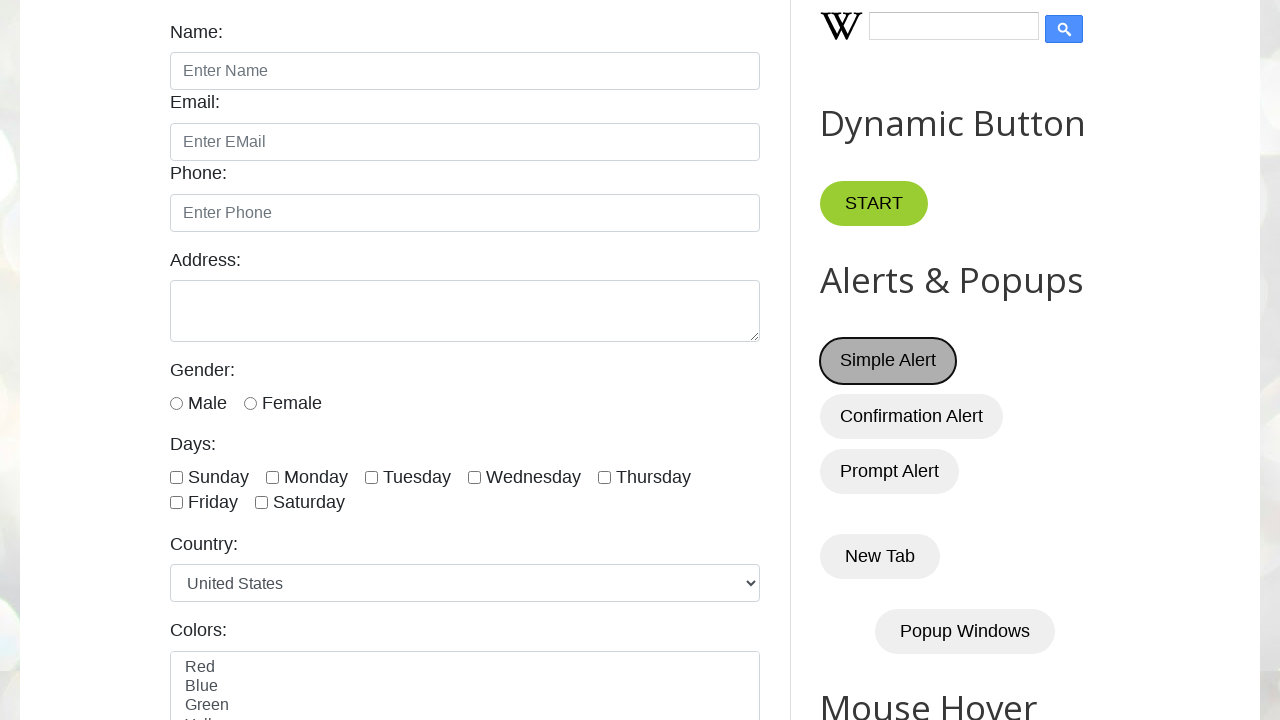

Waited for alert dialog to be handled and accepted
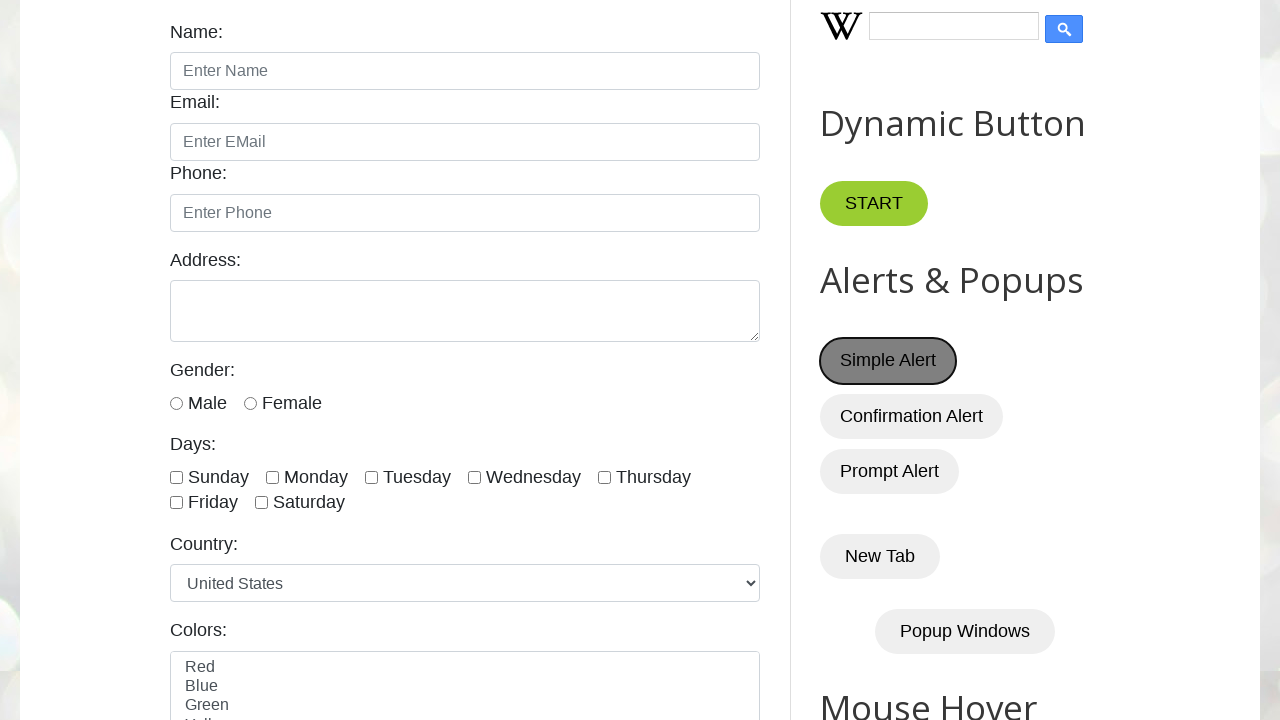

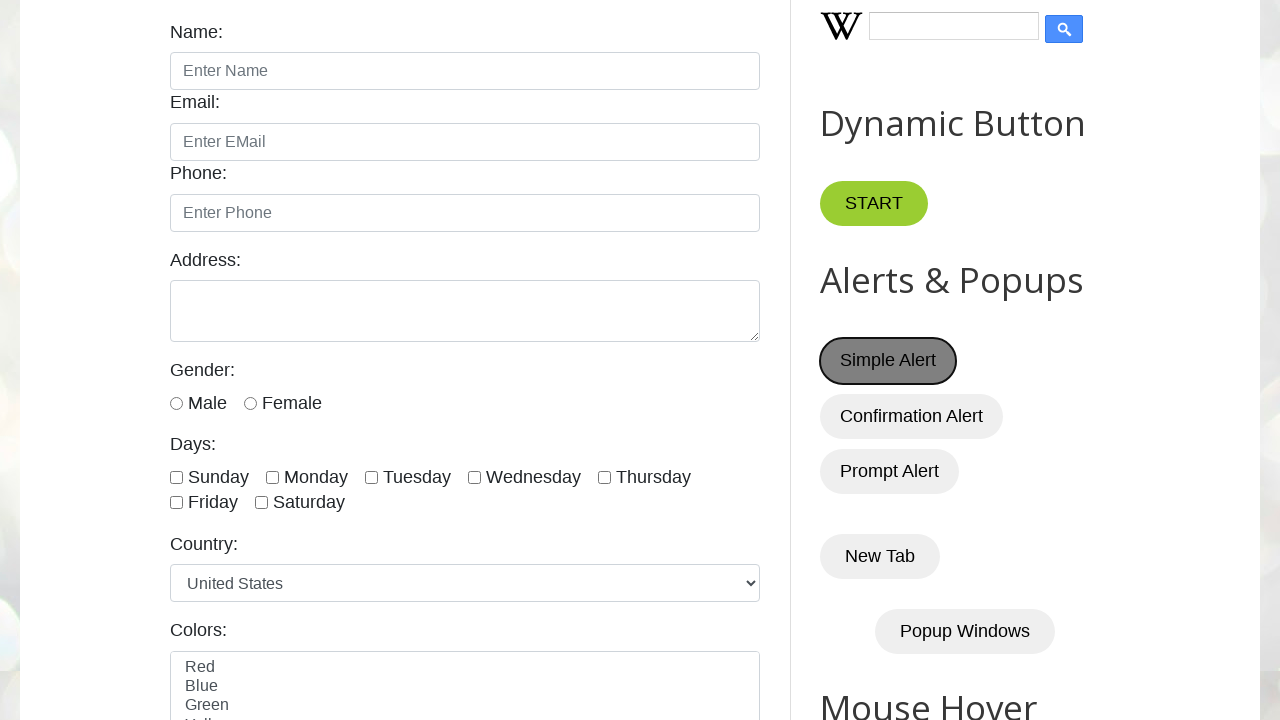